Tests the sortable functionality by dragging an item to reorder the list.

Starting URL: https://jqueryui.com/

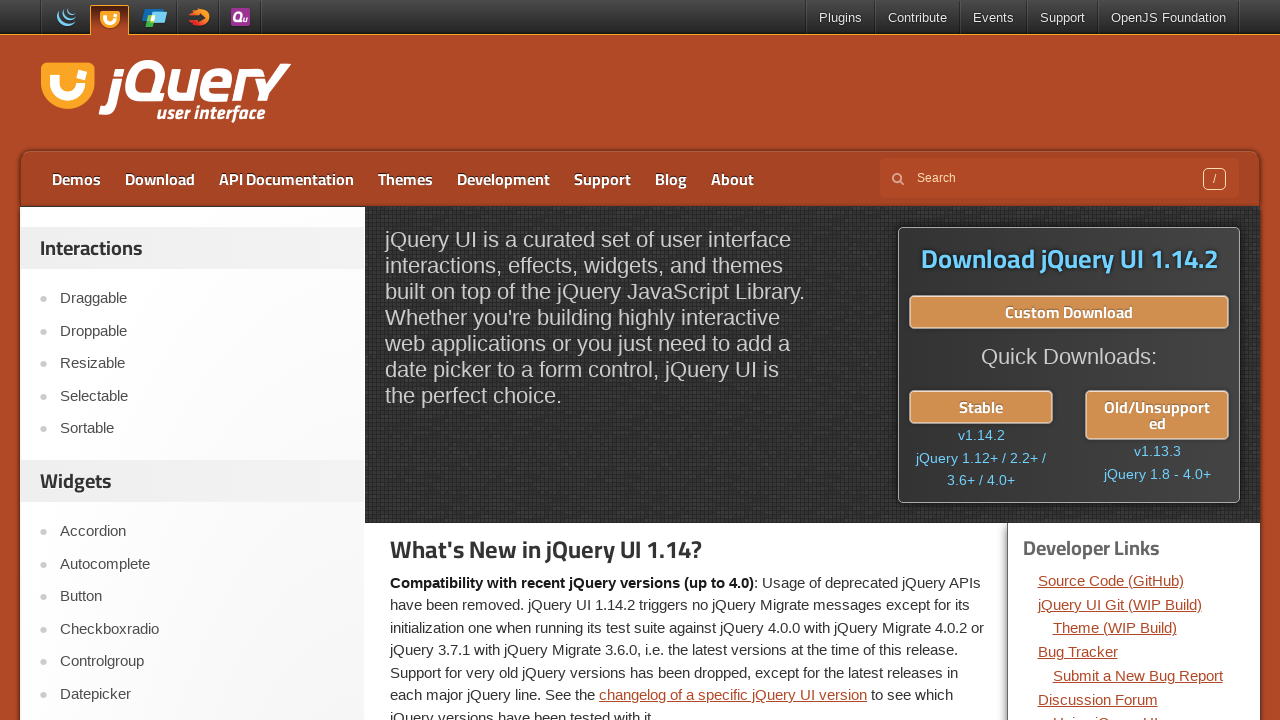

Clicked on Sortable link at (202, 429) on a:text('Sortable')
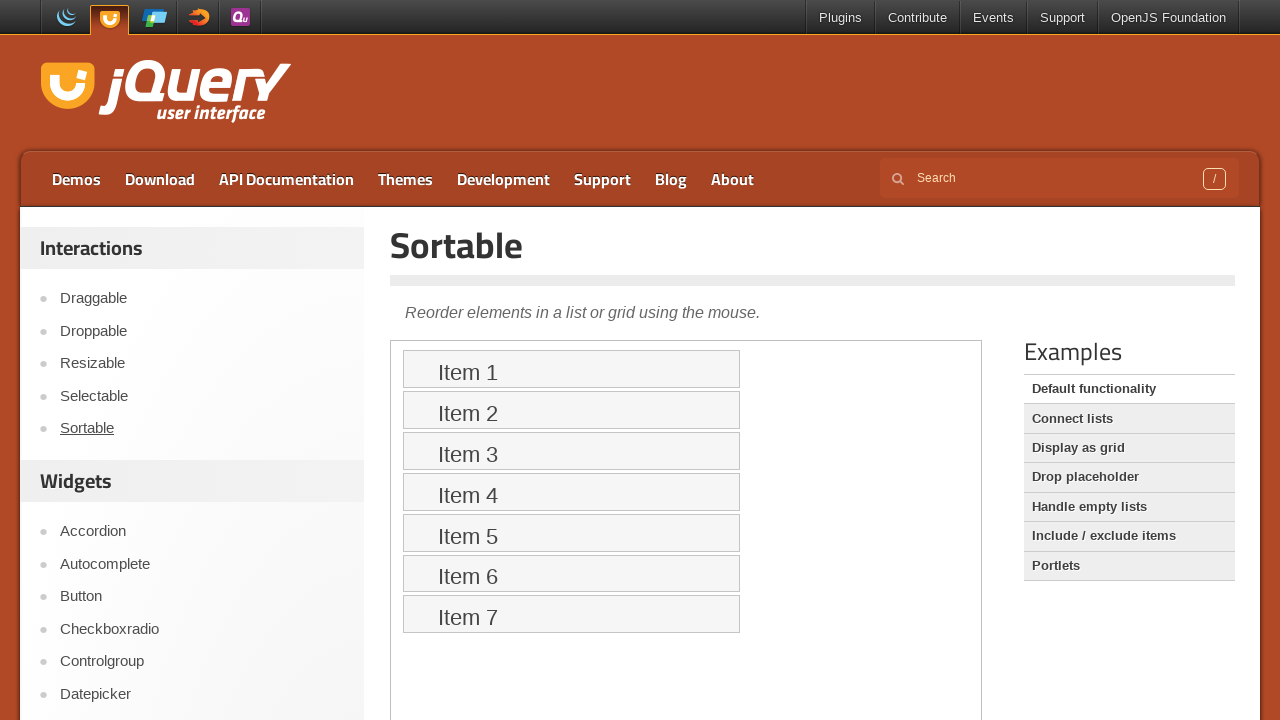

Sortable page title loaded
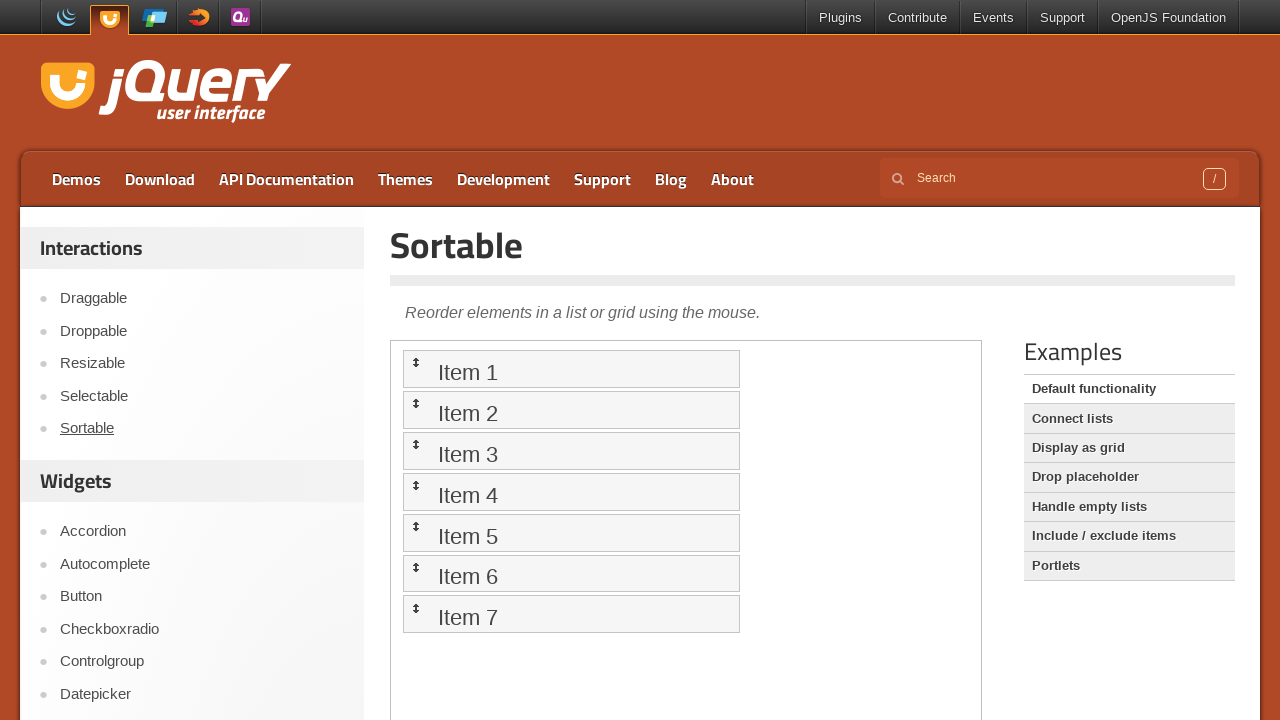

Located demo iframe
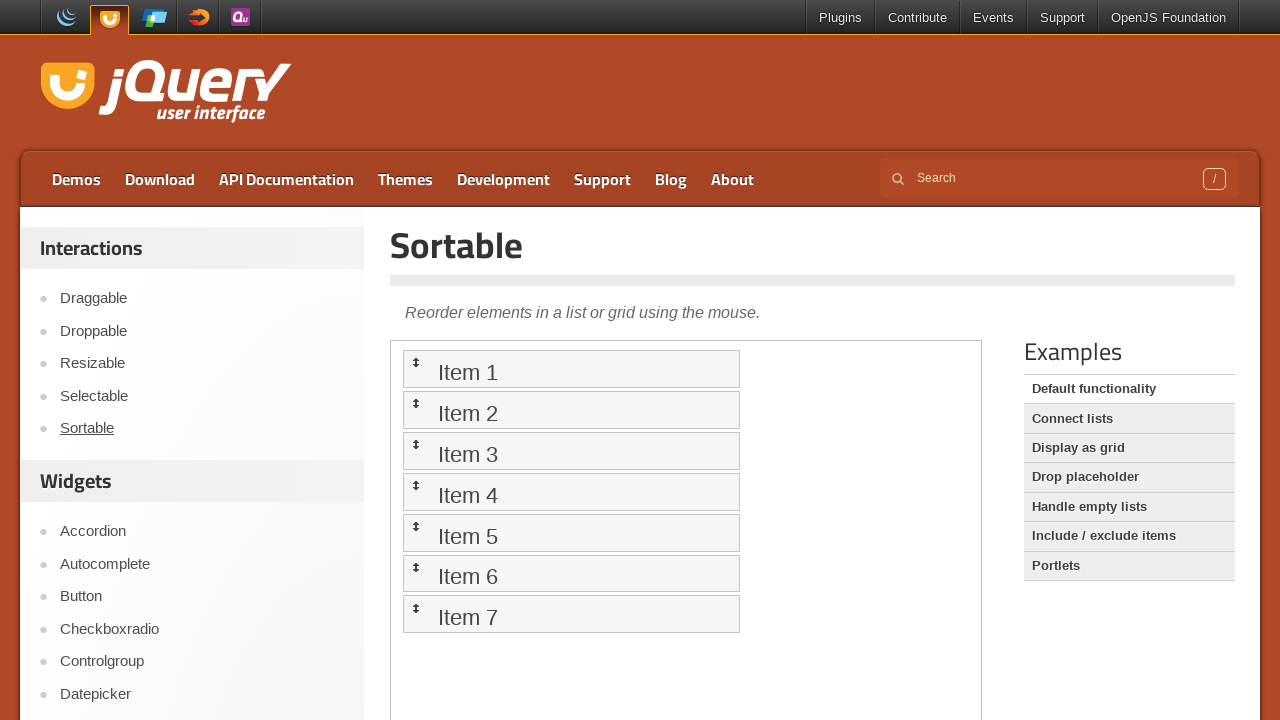

Located Item 1 in sortable list
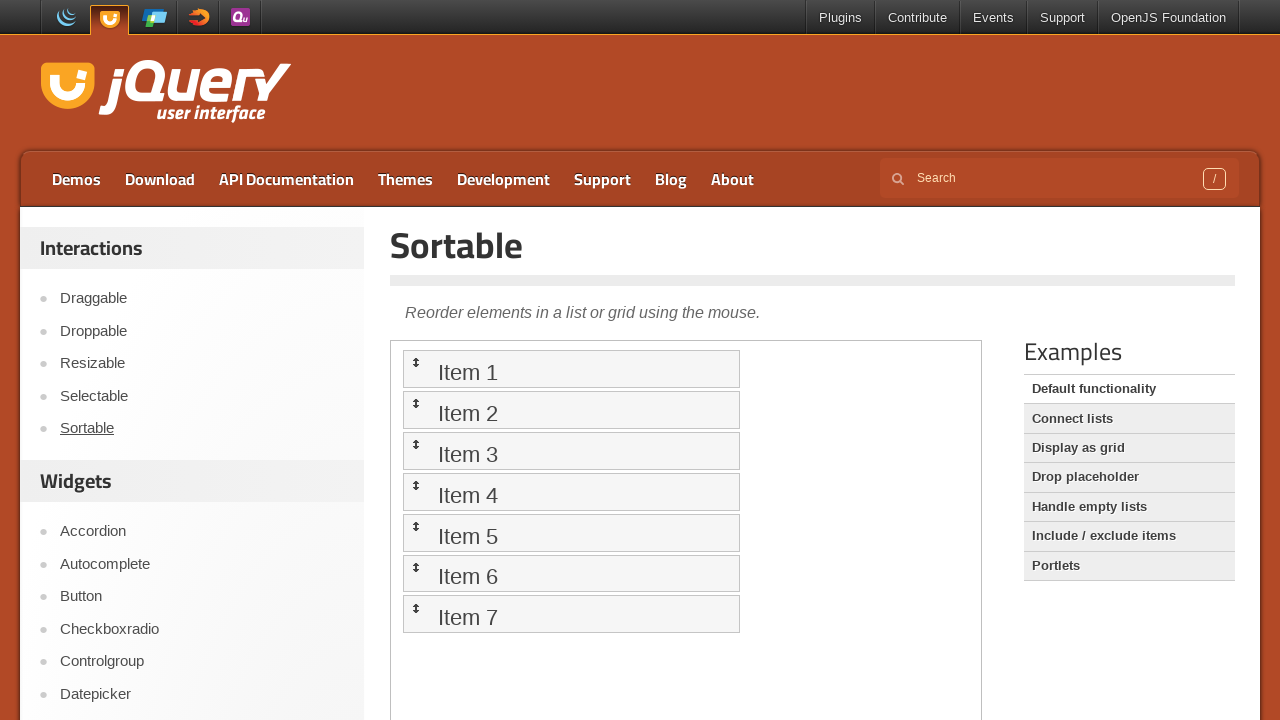

Located Item 4 in sortable list
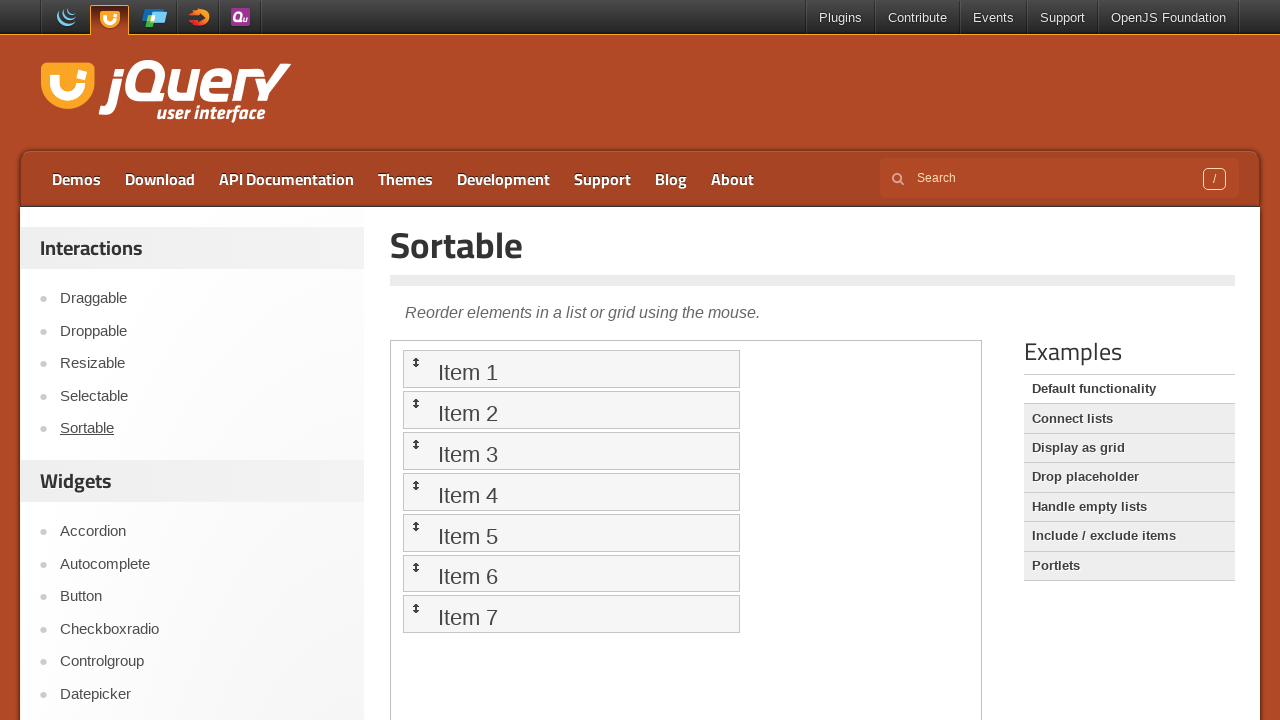

Dragged Item 1 to Item 4 position to reorder the list at (571, 492)
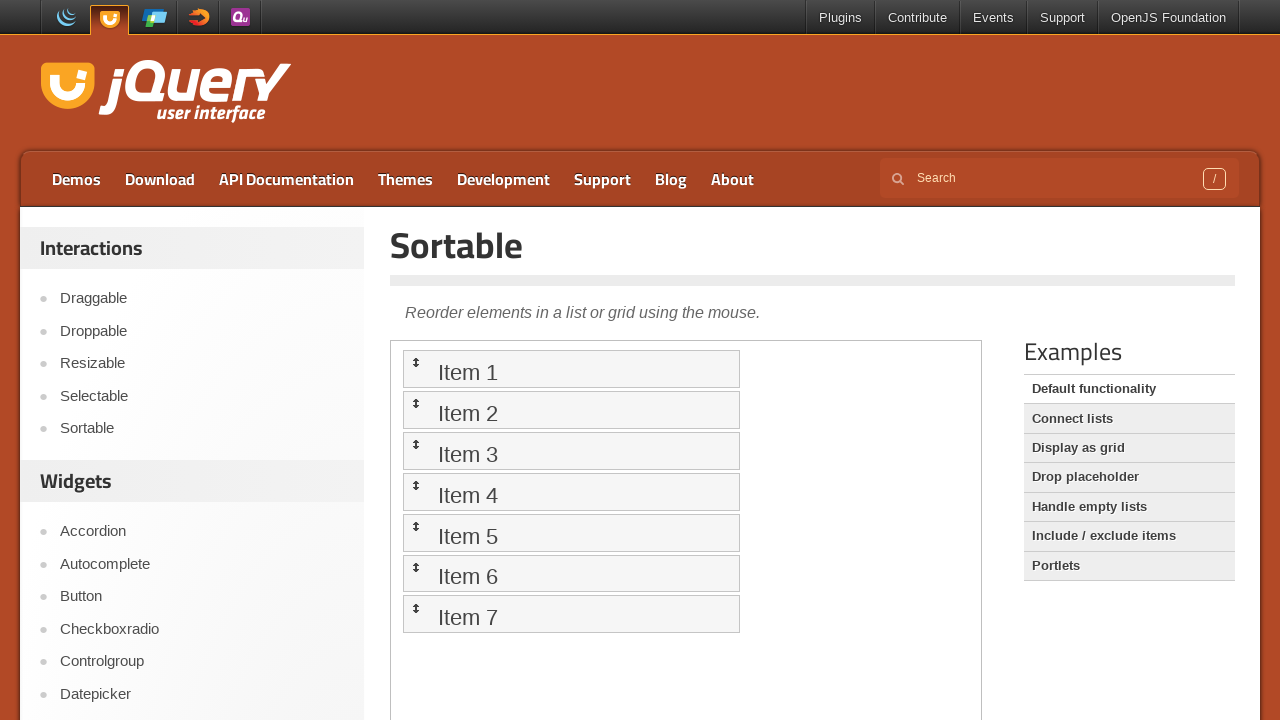

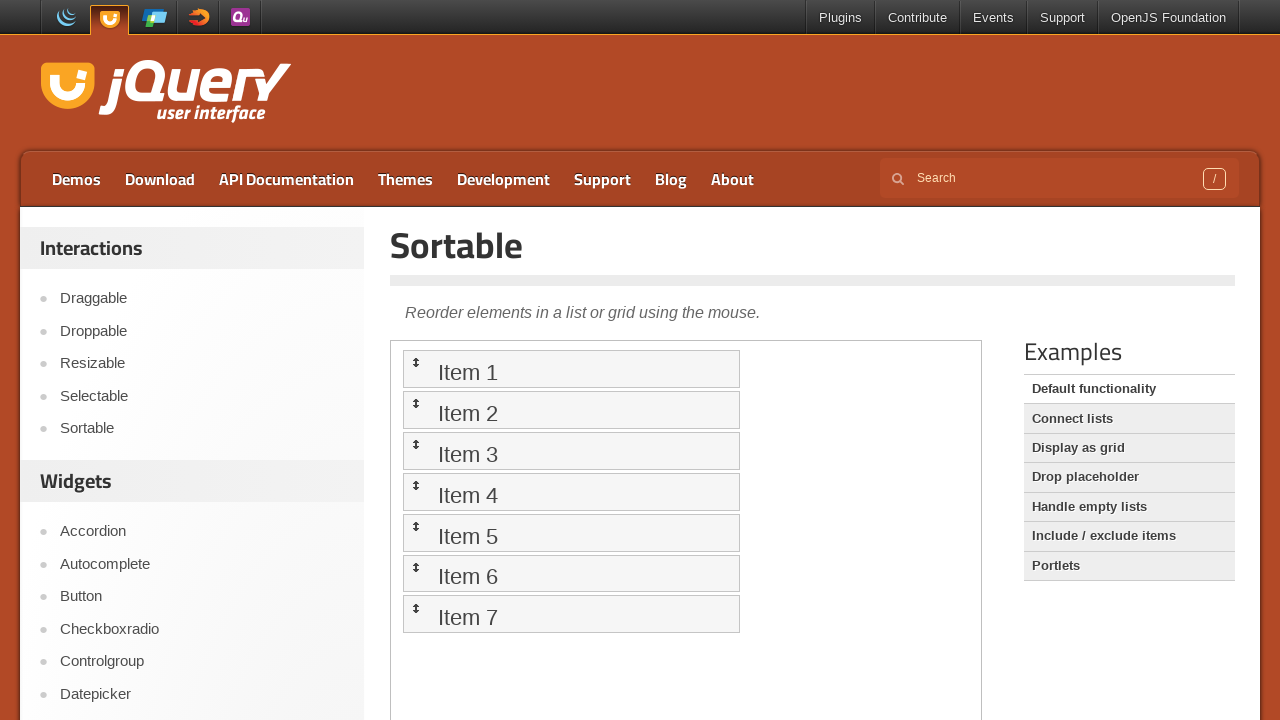